Opens a Selenium practice page and maximizes the browser window. This is a basic navigation test to verify the page loads correctly.

Starting URL: https://vctcpune.com/selenium/practice.html

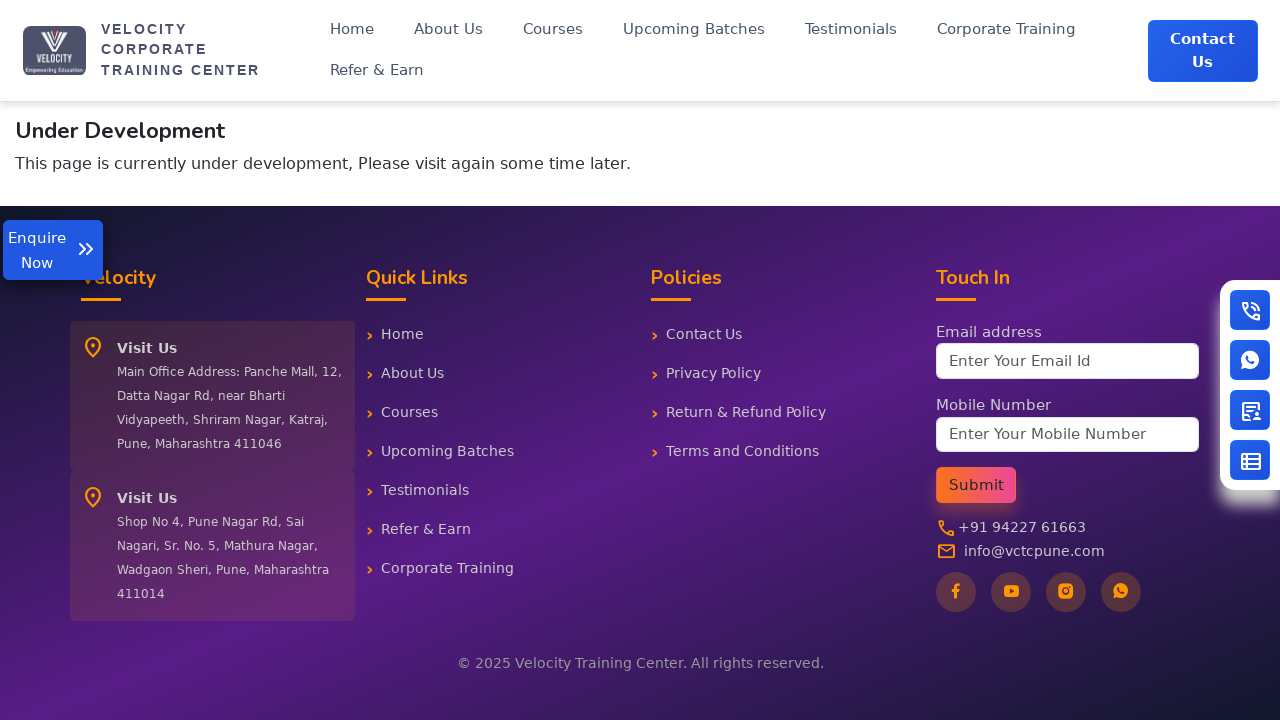

Set viewport size to 1920x1080 to maximize browser window
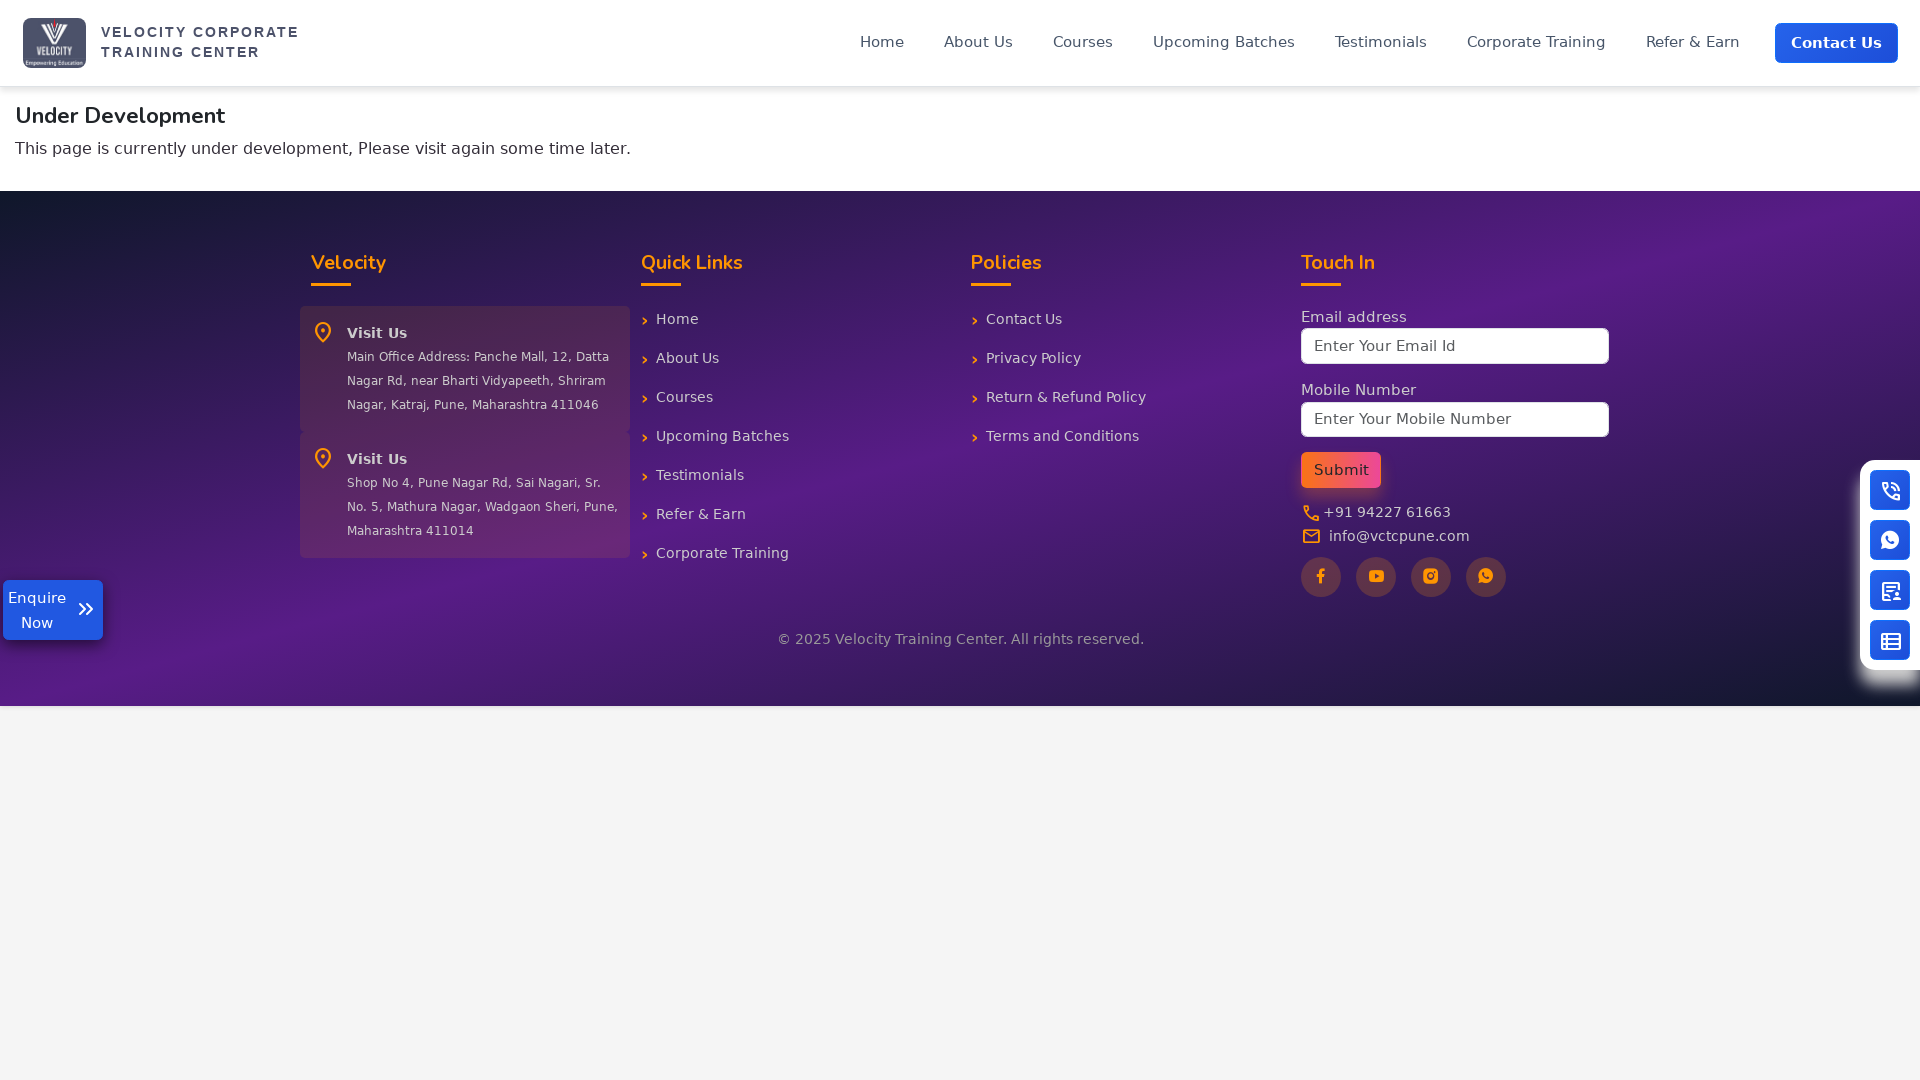

Selenium practice page loaded successfully
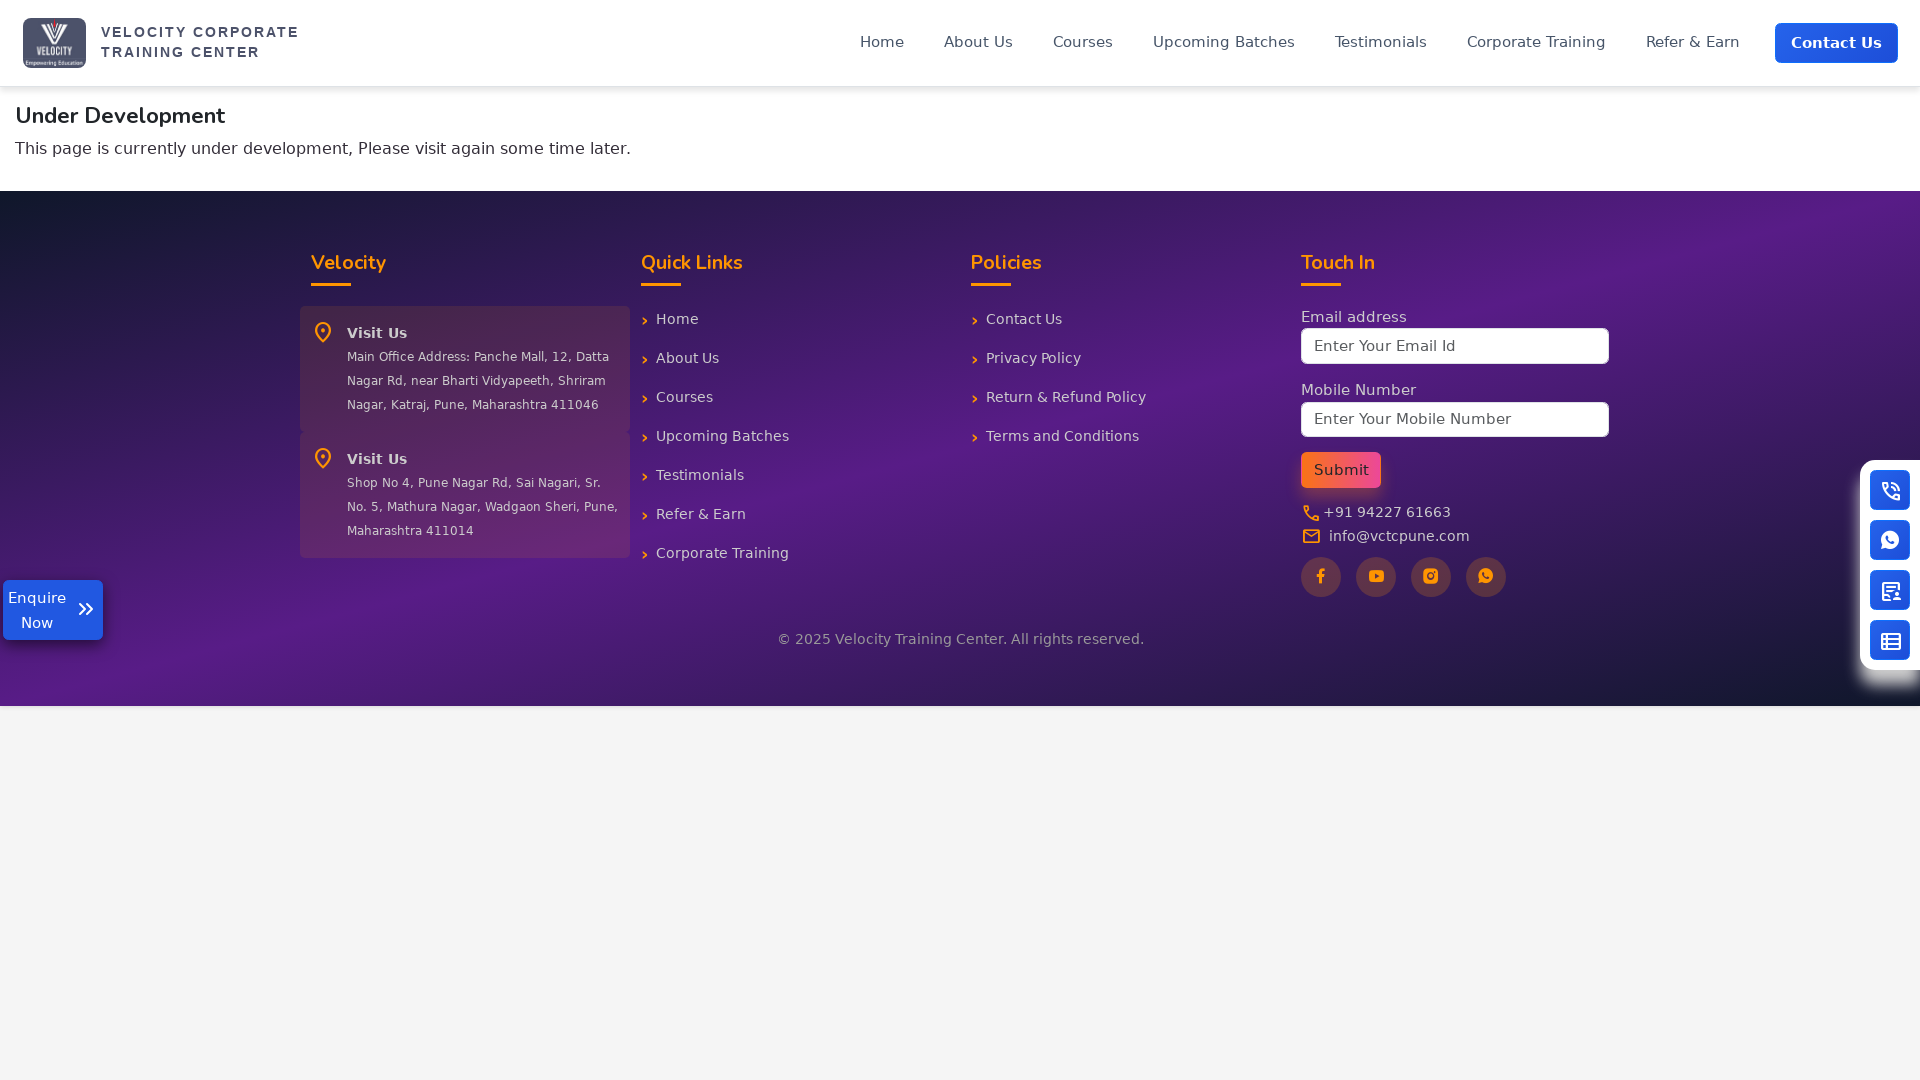

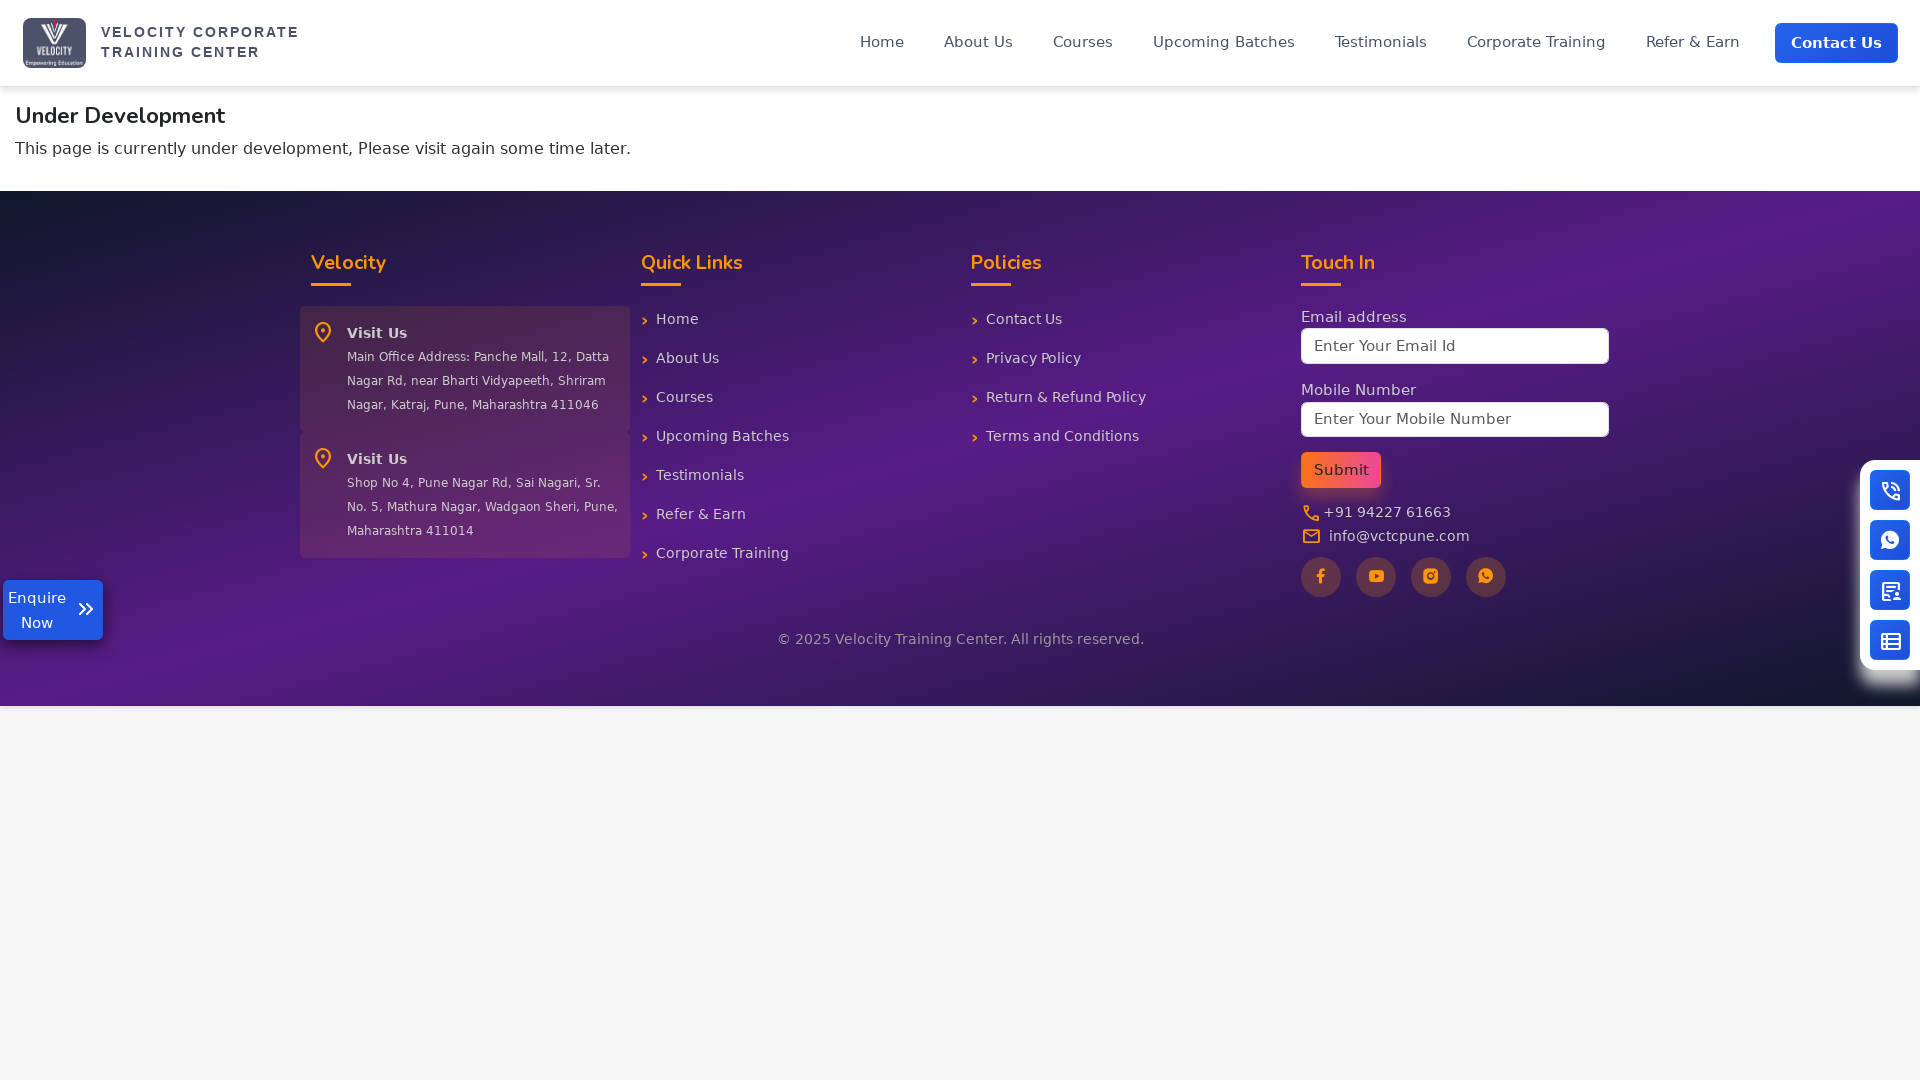